Tests entry ad modal by closing it and verifying it doesn't reappear, then re-enabling it

Starting URL: http://the-internet.herokuapp.com/

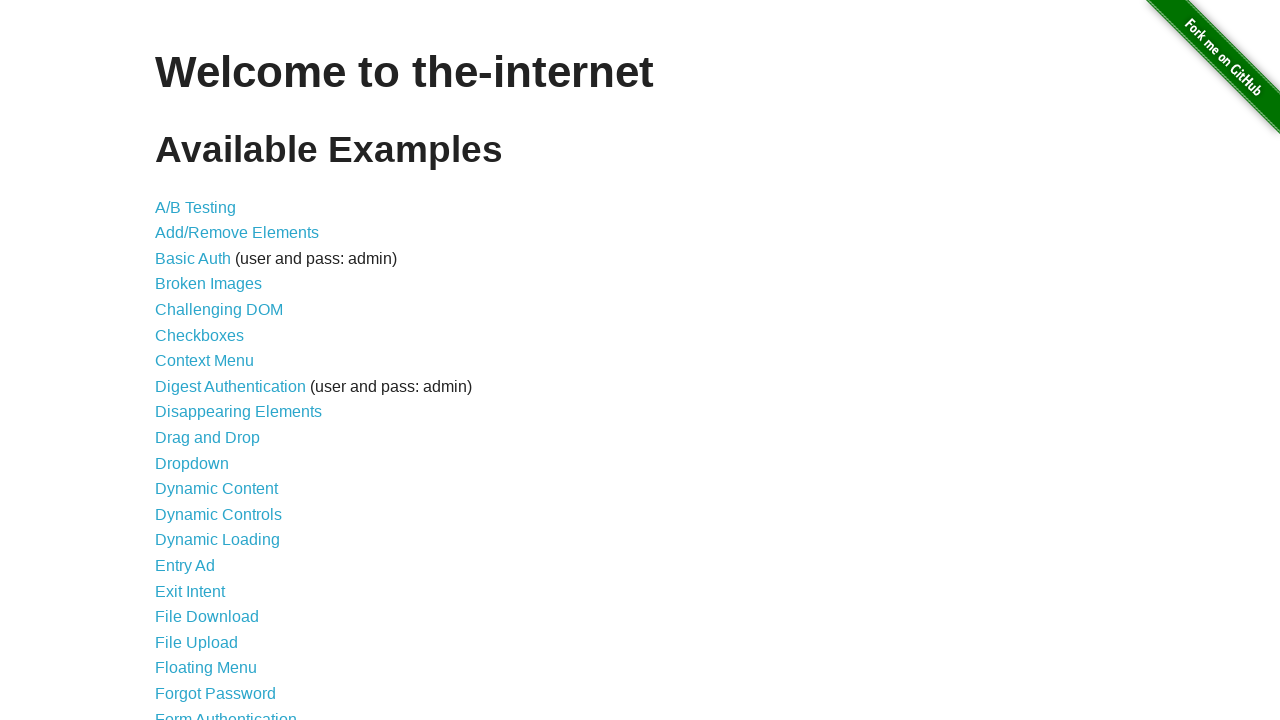

Clicked on Entry Ad link at (185, 566) on a[href='/entry_ad']
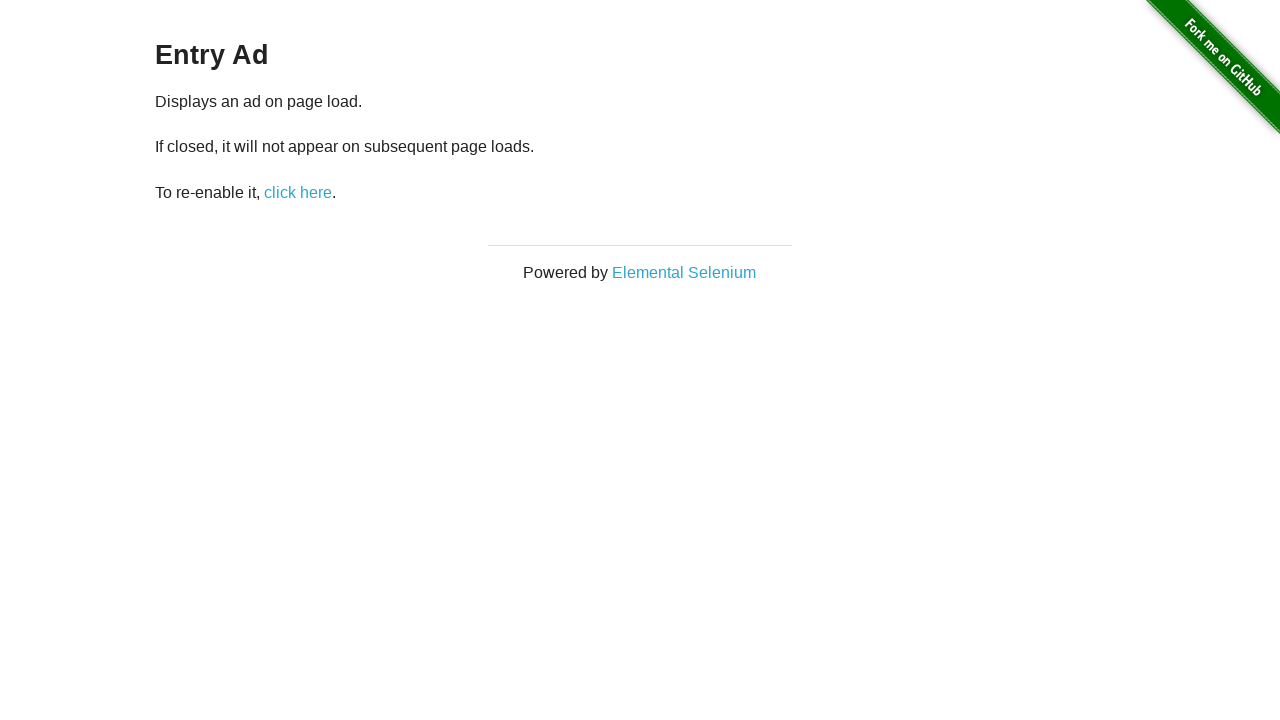

Entry ad modal appeared
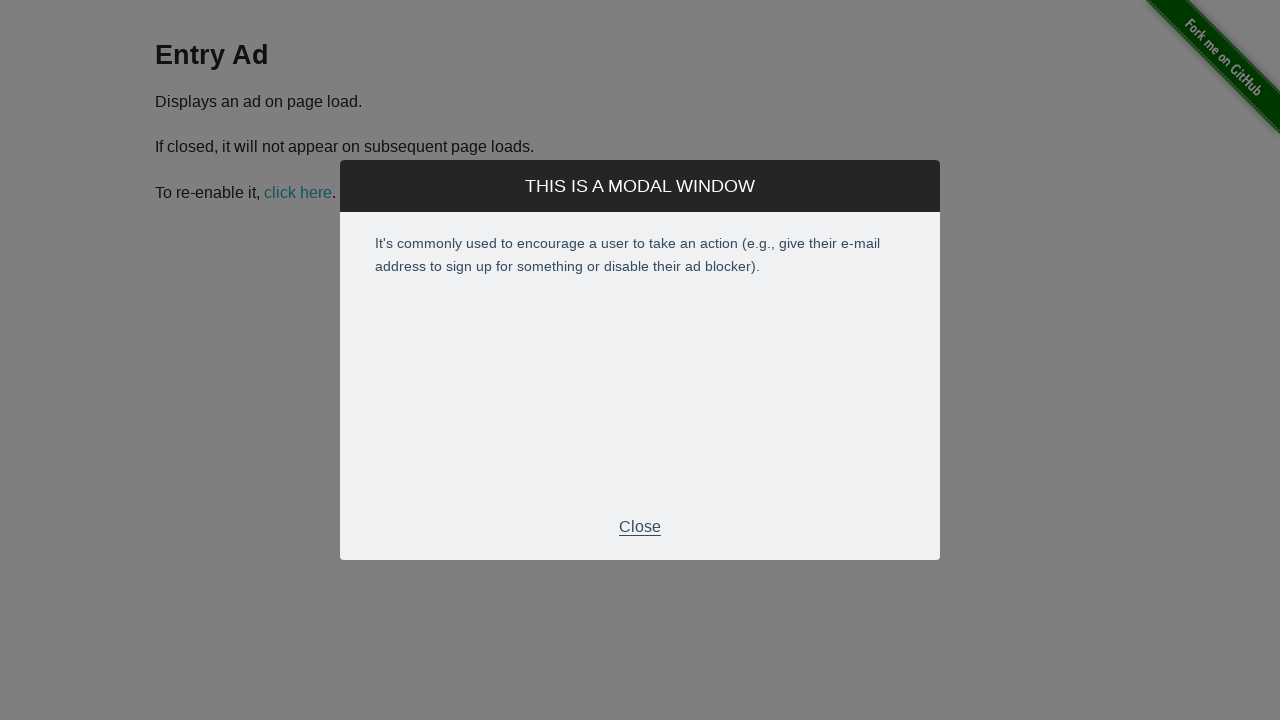

Closed the entry ad modal at (640, 527) on xpath=//*[@id='modal']/div[2]/div[3]/p
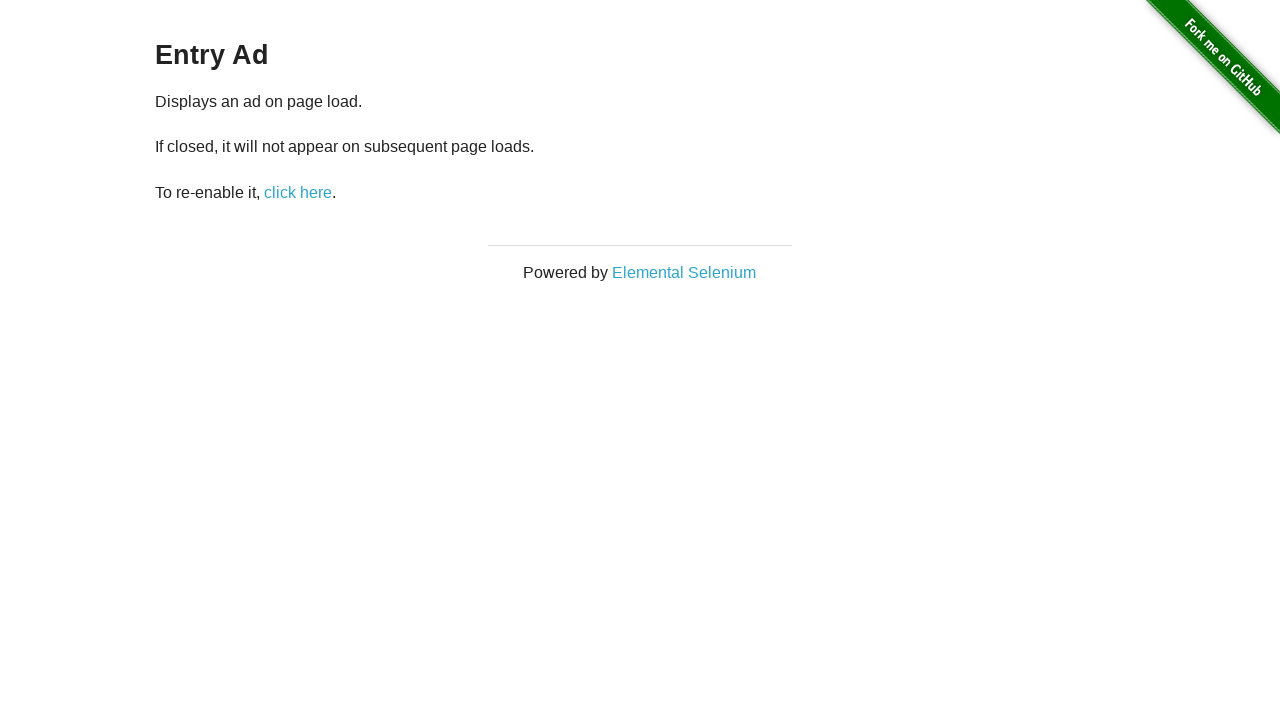

Navigated back to previous page
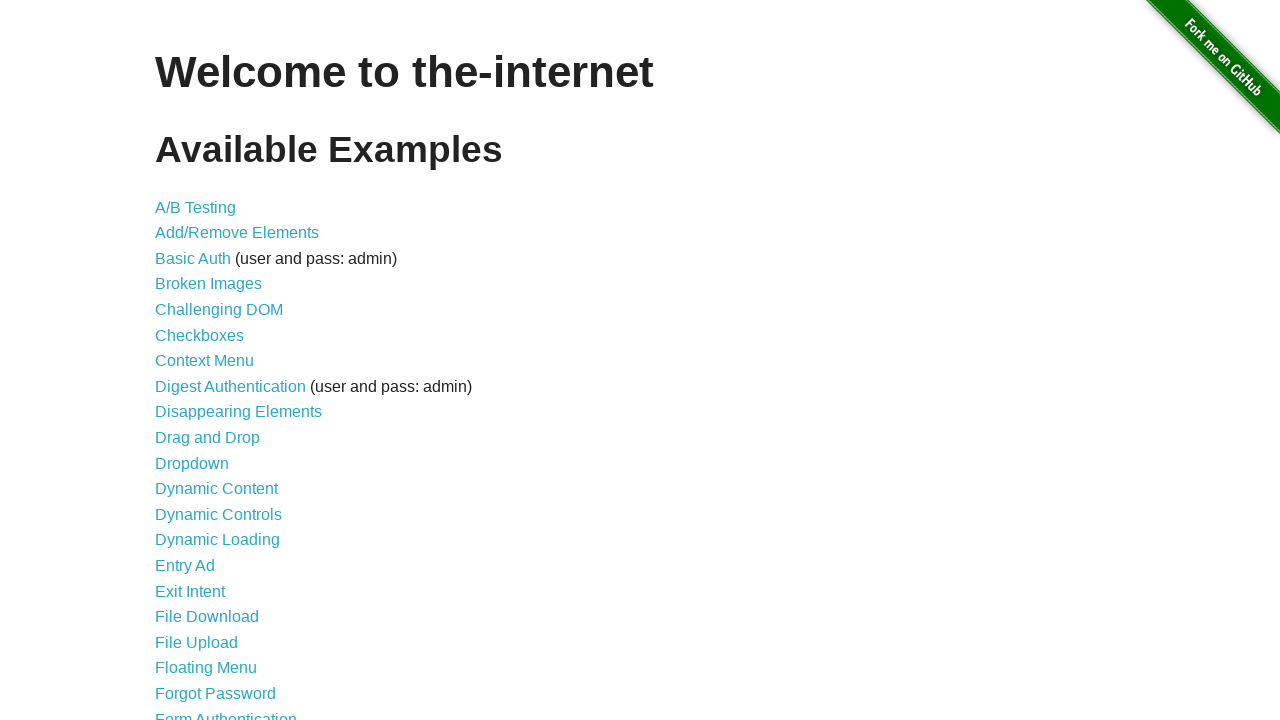

Clicked on Entry Ad link again after going back at (185, 566) on a[href='/entry_ad']
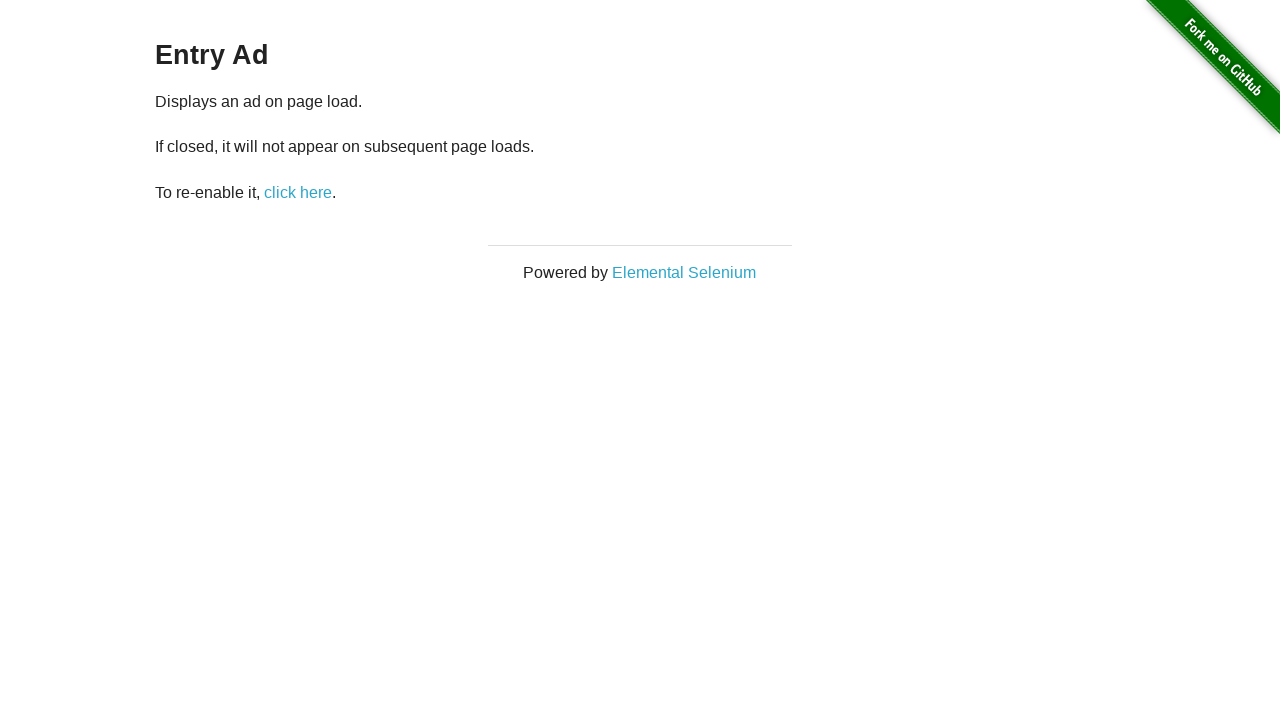

Verified modal does not reappear after being closed
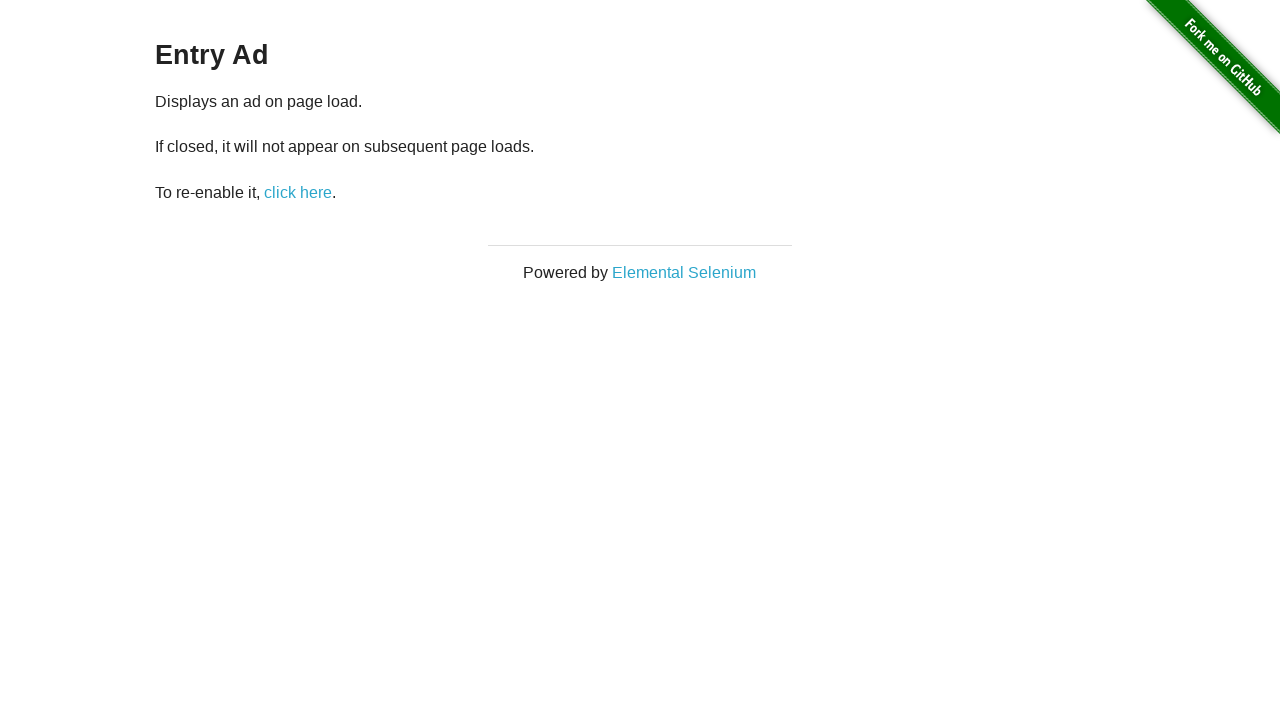

Clicked restart-ad button to re-enable the entry ad at (298, 192) on #restart-ad
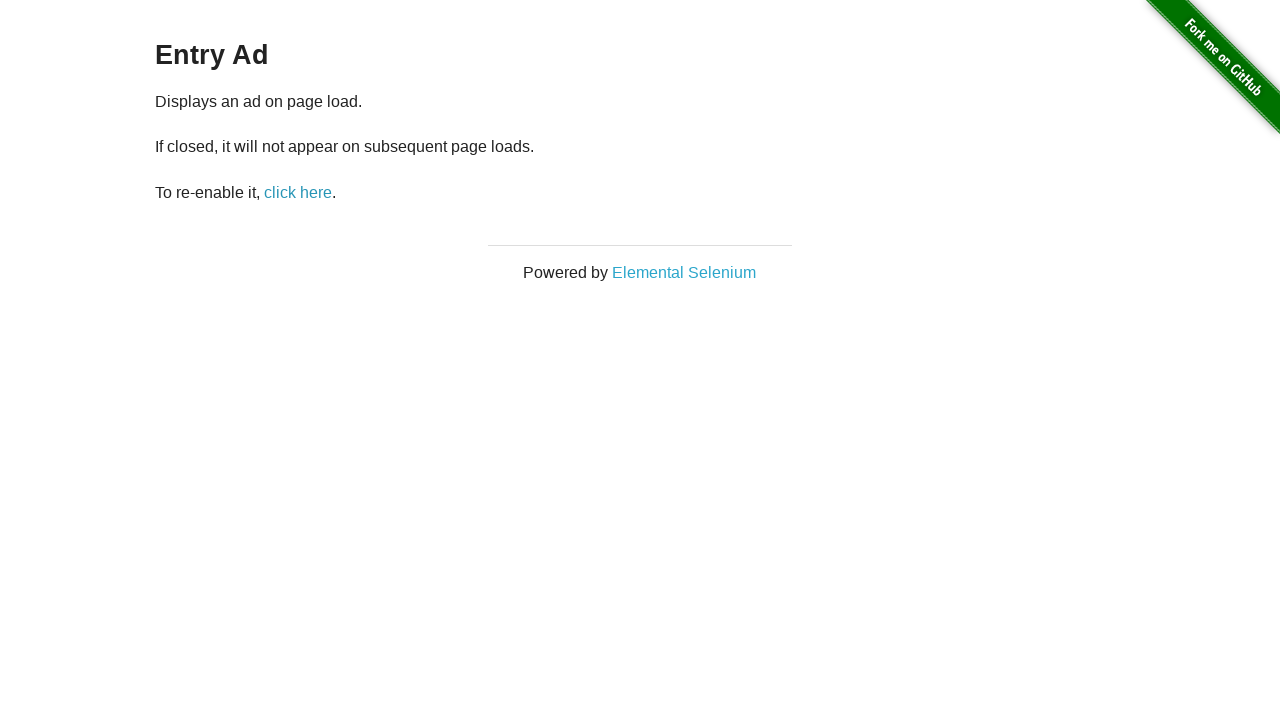

Navigated back to previous page
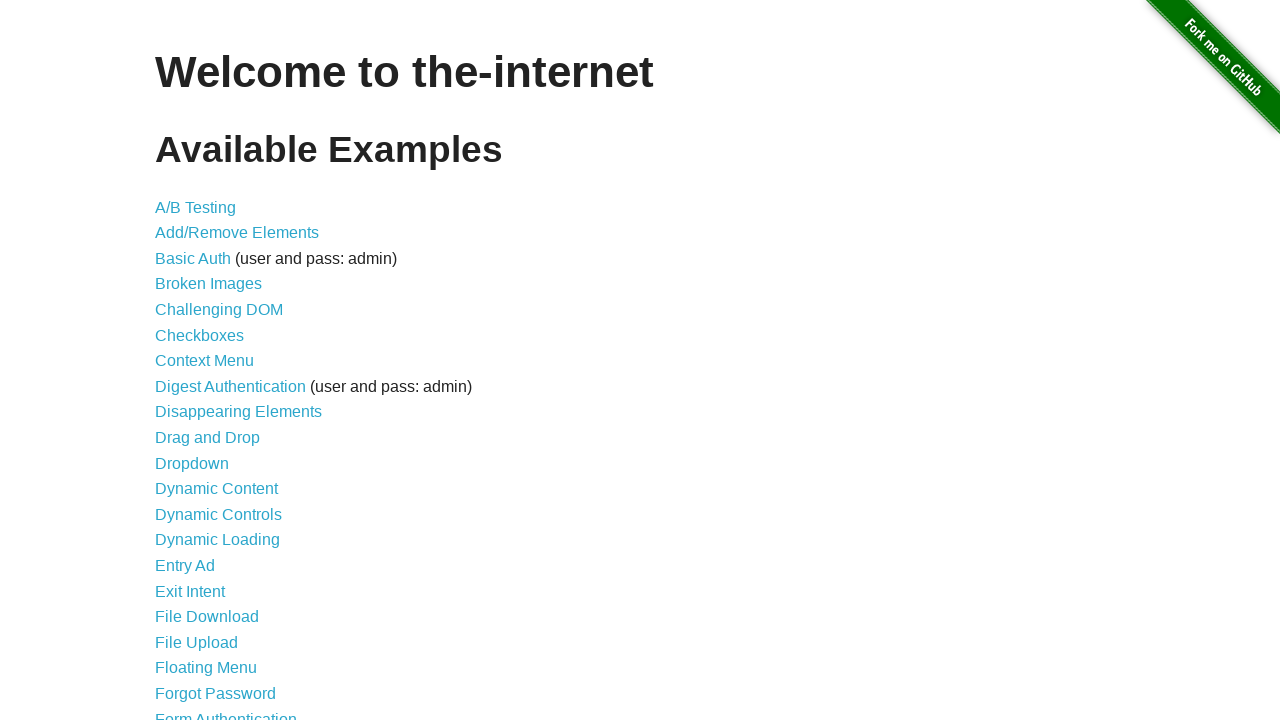

Clicked on Entry Ad link after re-enabling the ad at (185, 566) on a[href='/entry_ad']
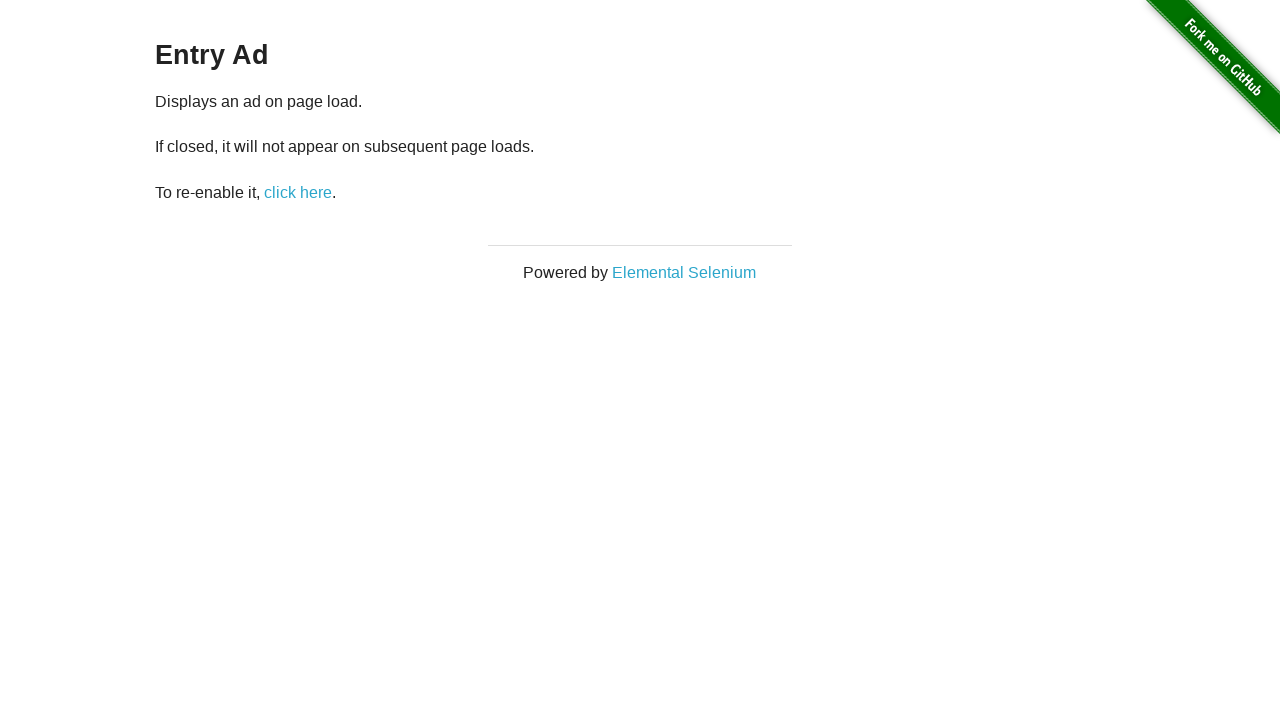

Verified entry ad modal reappeared after being re-enabled
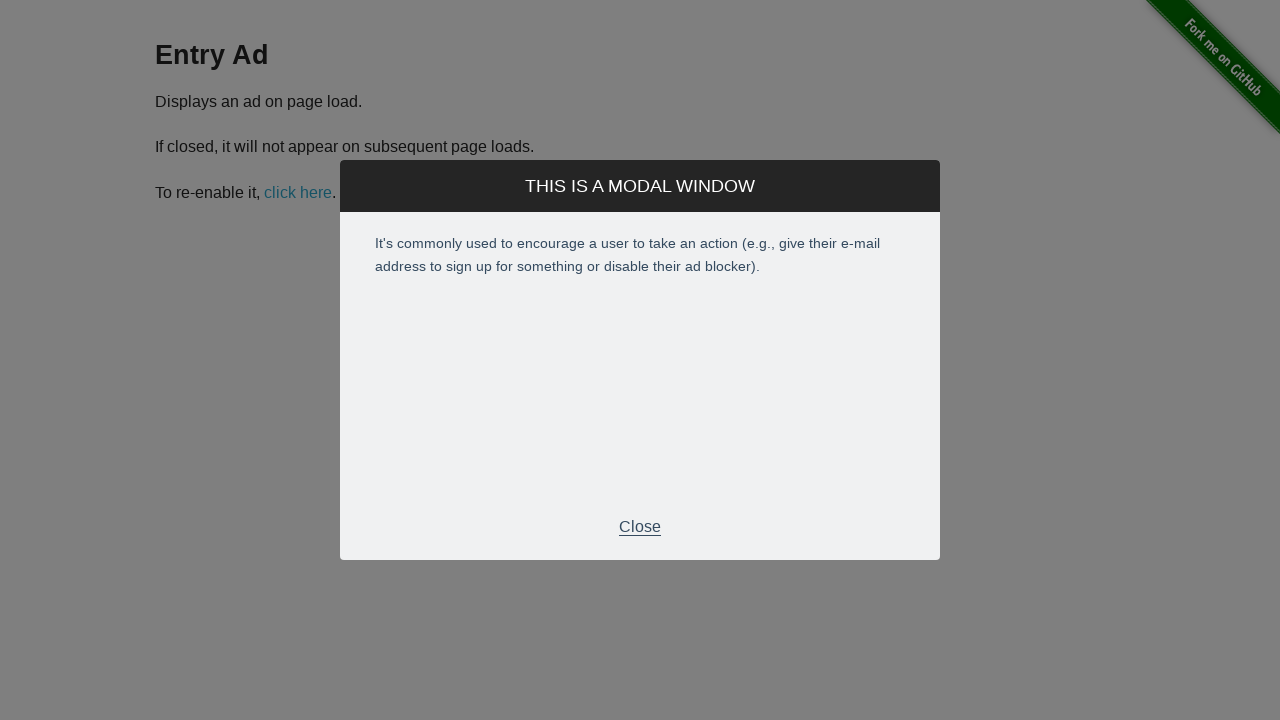

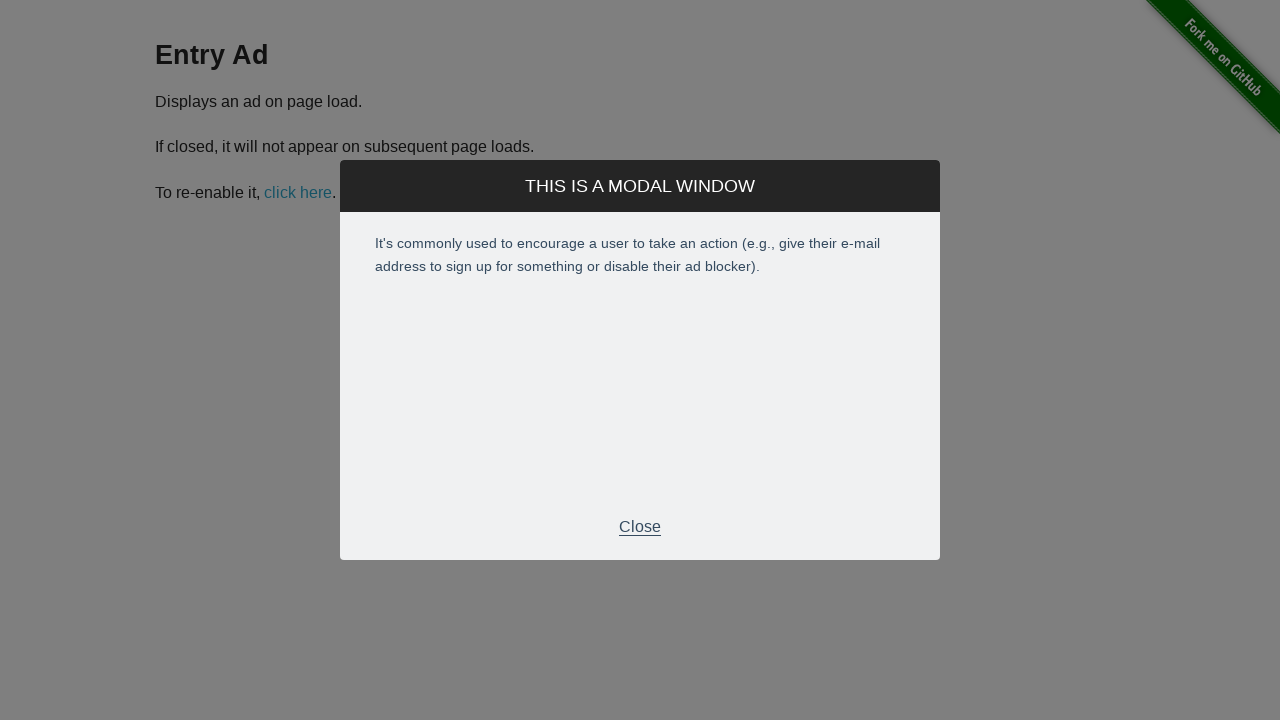